Tests handling of iframes by locating a frame on the page and filling an input field within that frame

Starting URL: https://ui.vision/demo/webtest/frames/

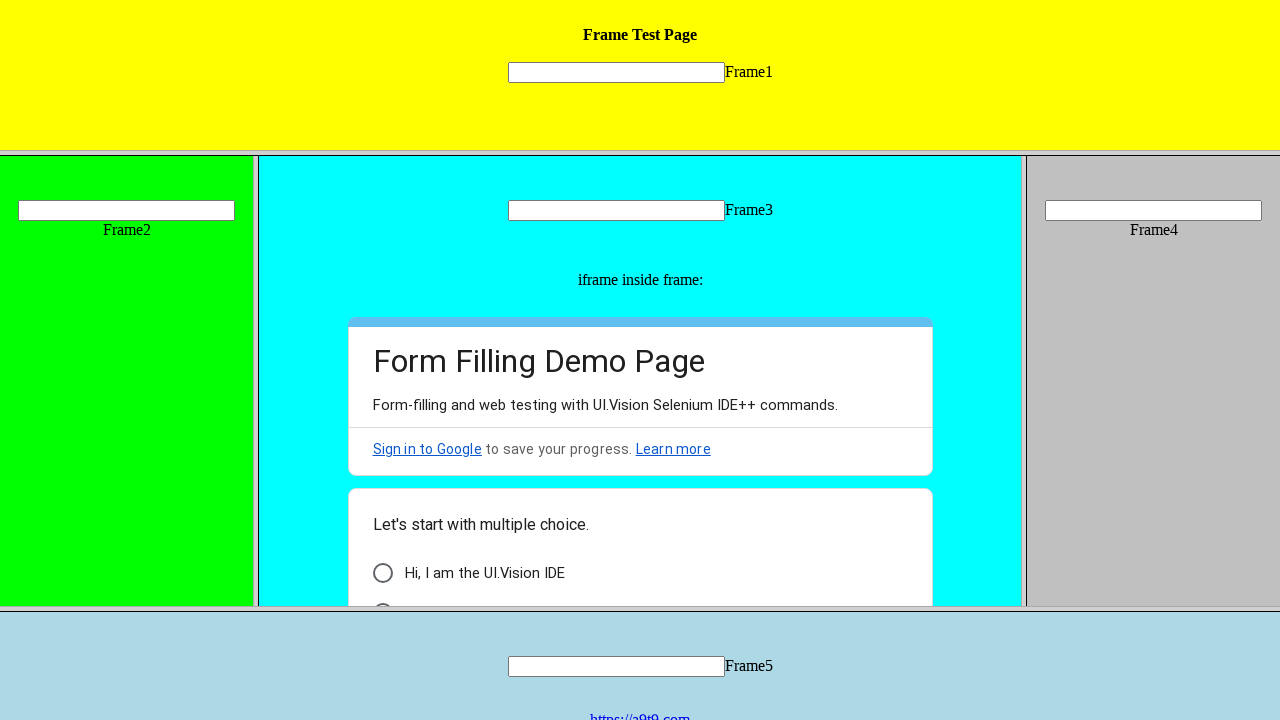

Retrieved total number of frames on the page
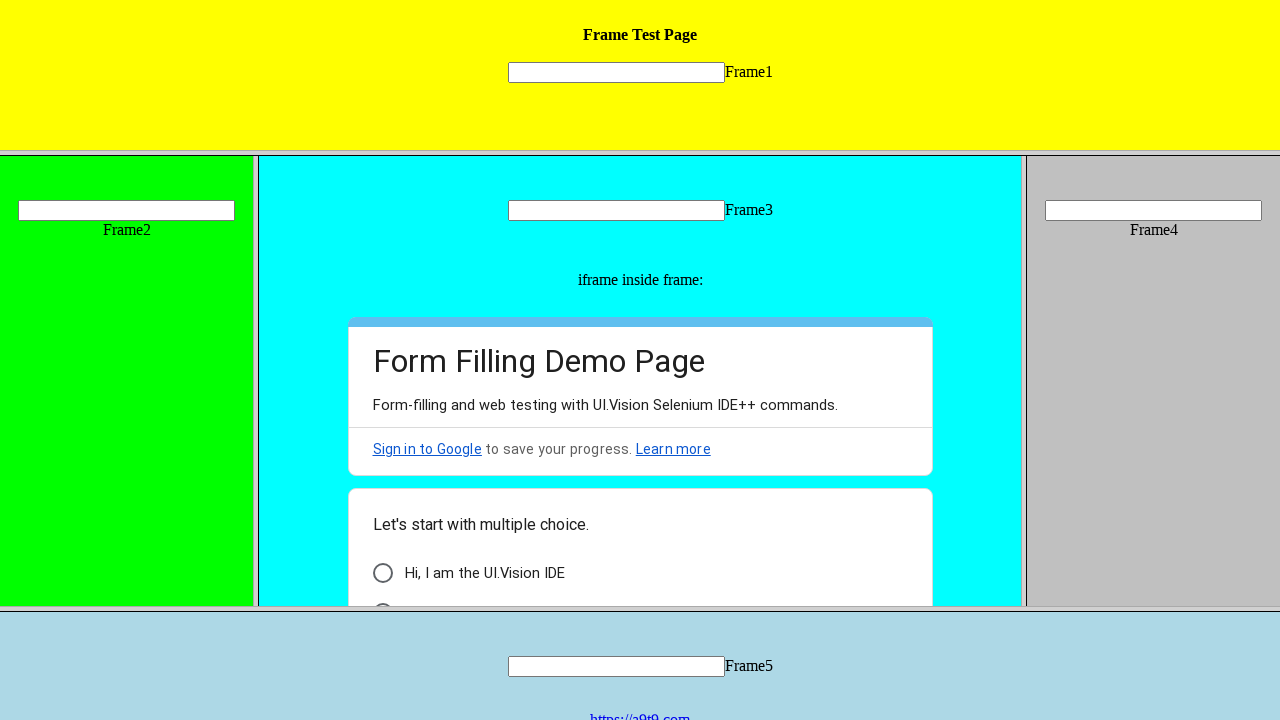

Located input field within frame_1.html
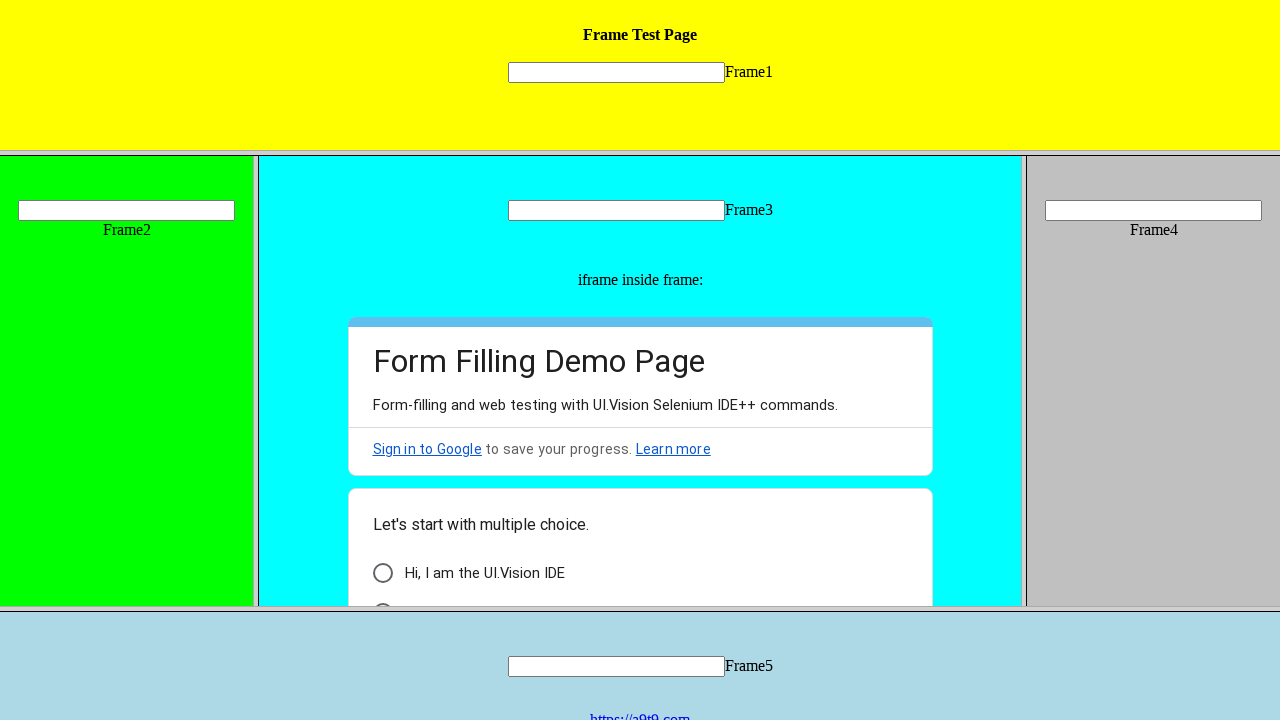

Filled input field within iframe with 'Hello' on frame[src='frame_1.html'] >> internal:control=enter-frame >> input[name='mytext1
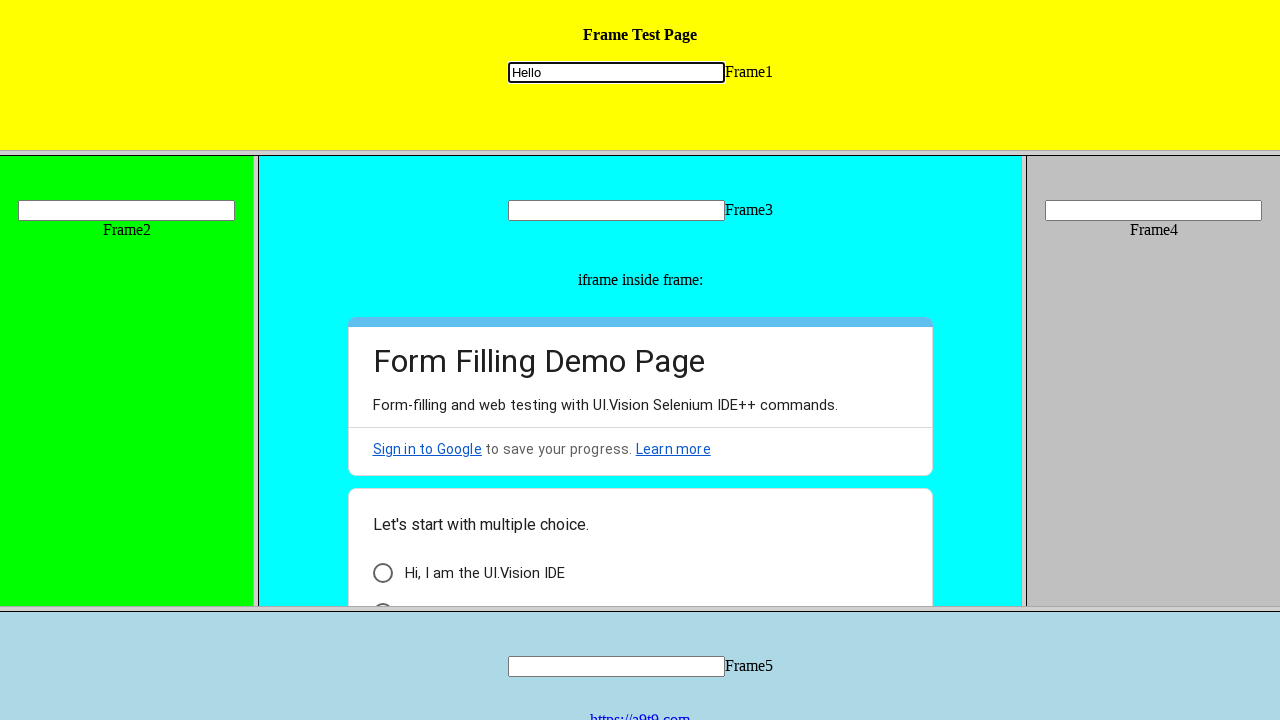

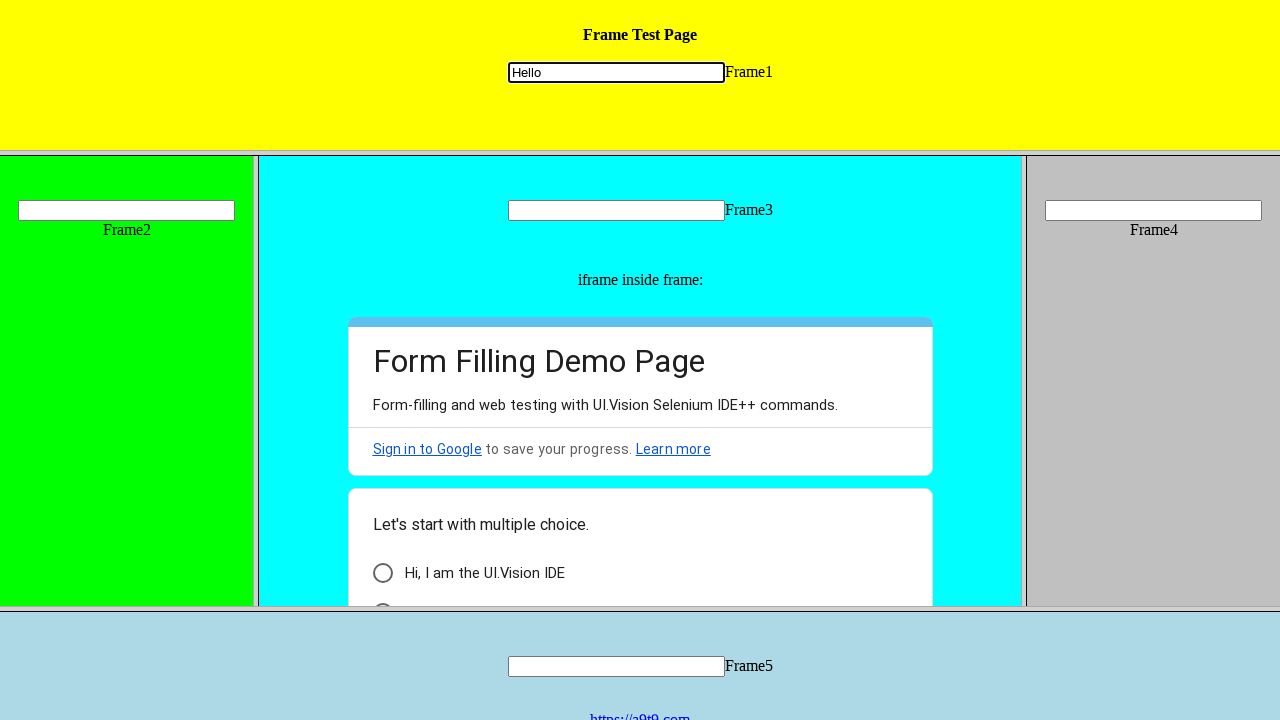